Tests various browser actions including right-click with alert handling, drag and drop, and hover interactions across multiple pages

Starting URL: https://the-internet.herokuapp.com/context_menu

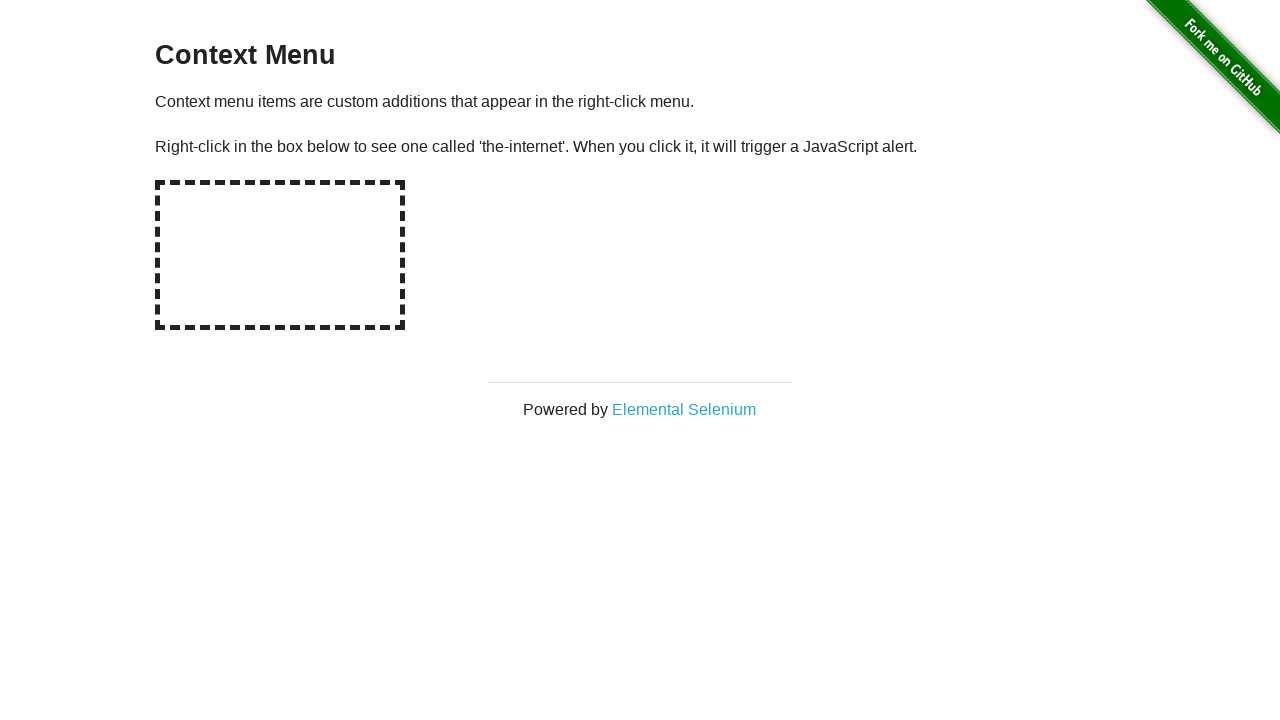

Right-clicked on hot spot element at (280, 255) on #hot-spot
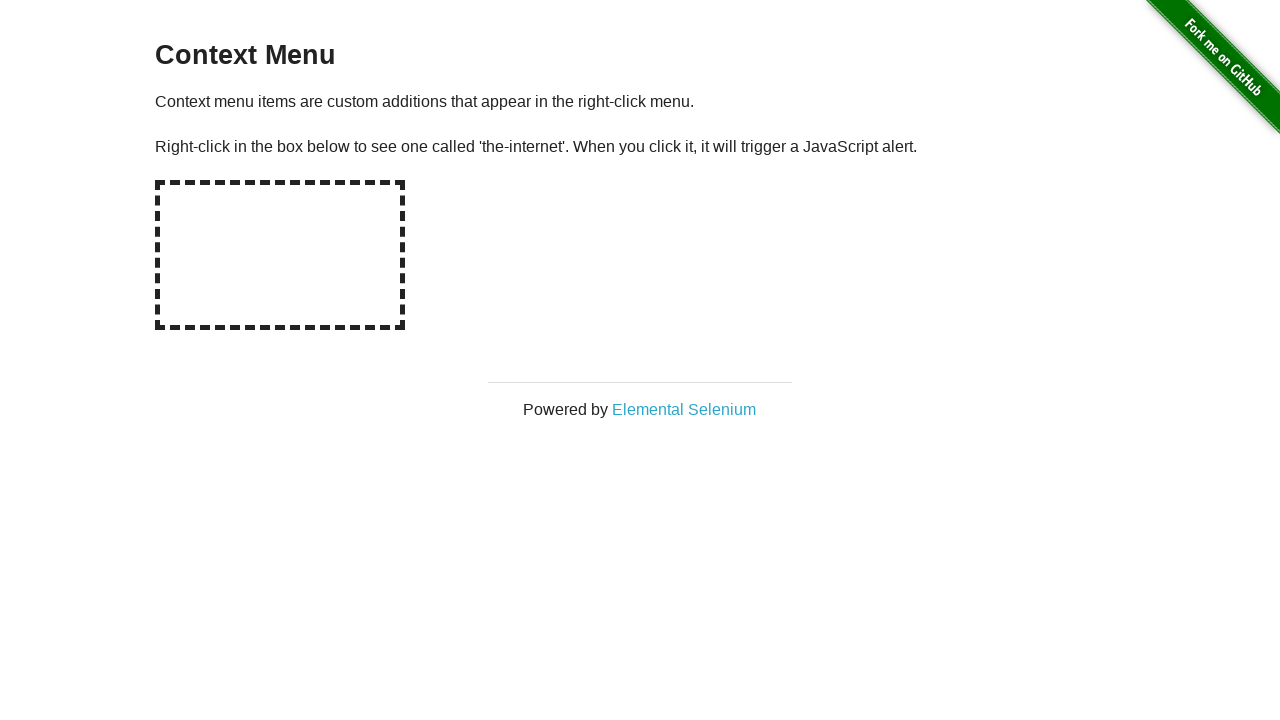

Set up dialog handler to accept alerts
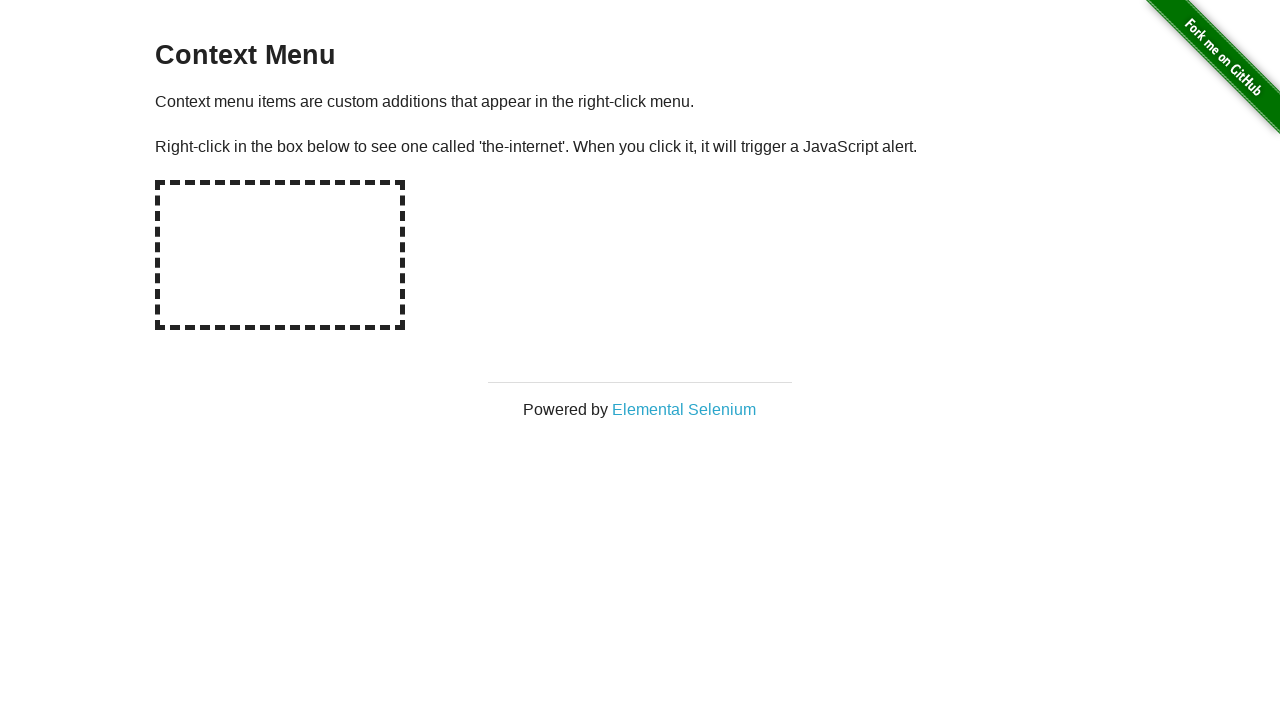

Navigated to drag and drop page
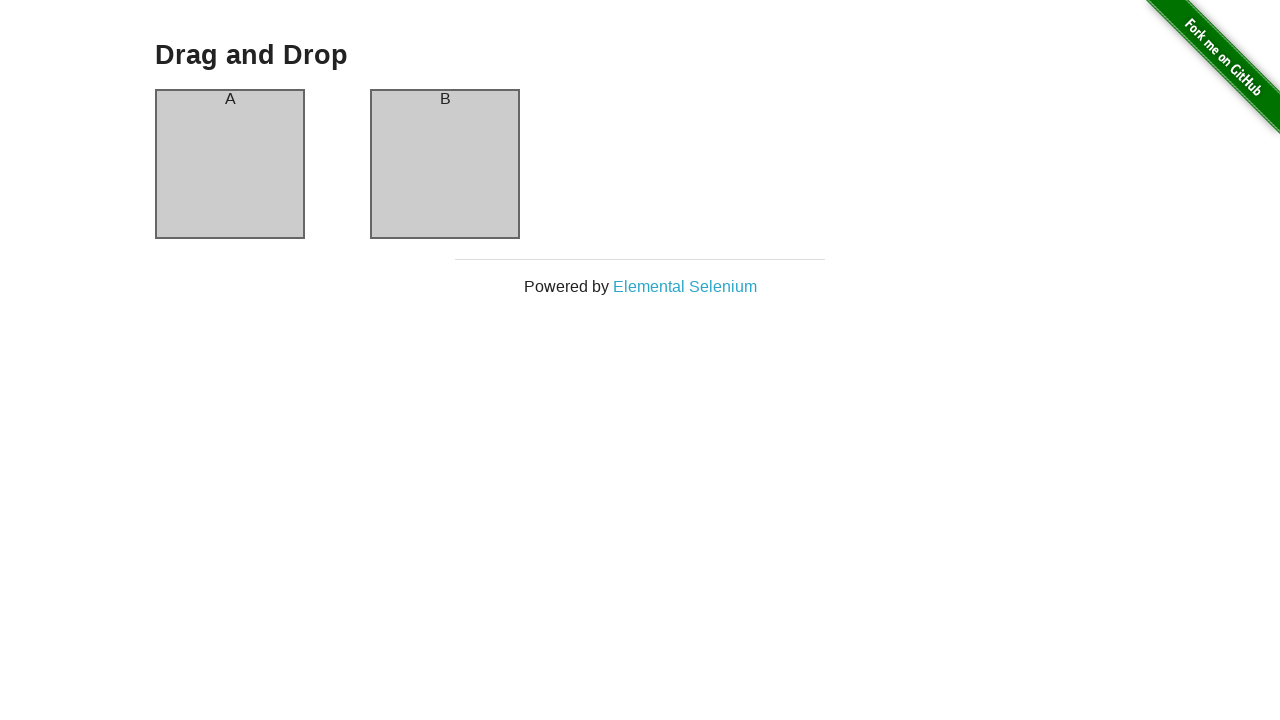

Dragged column A to column B at (445, 164)
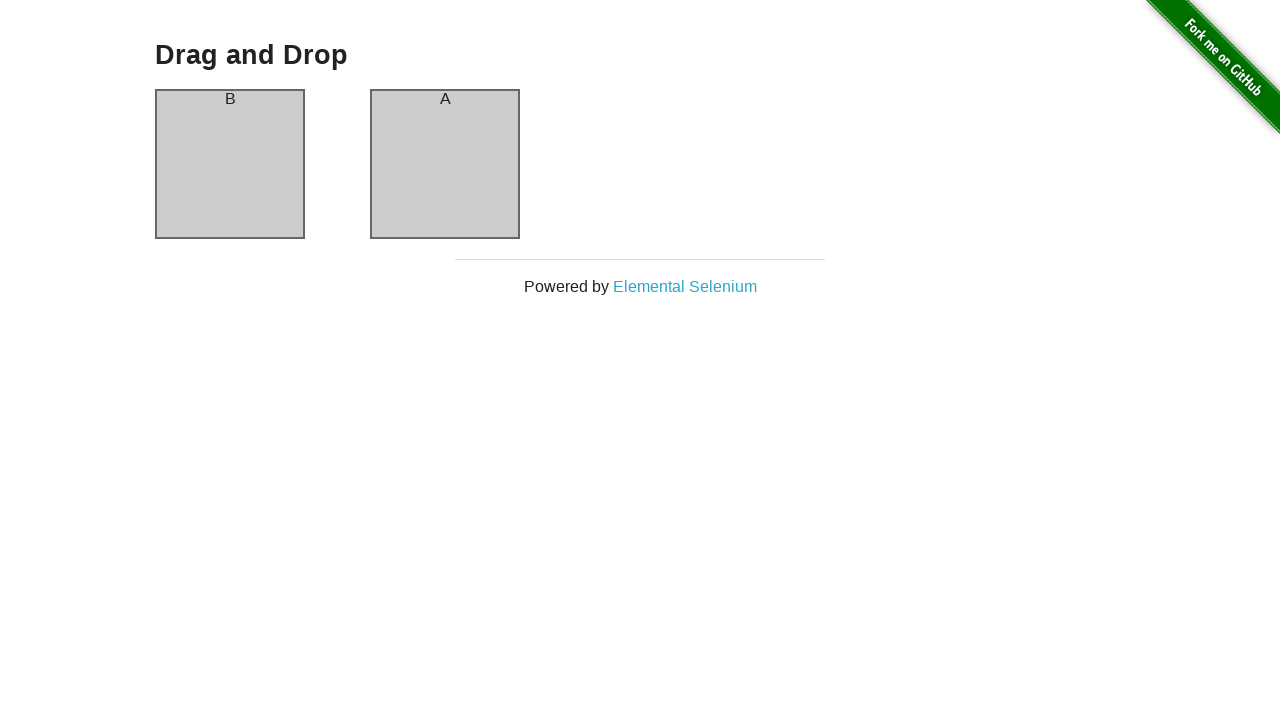

Navigated to hovers page
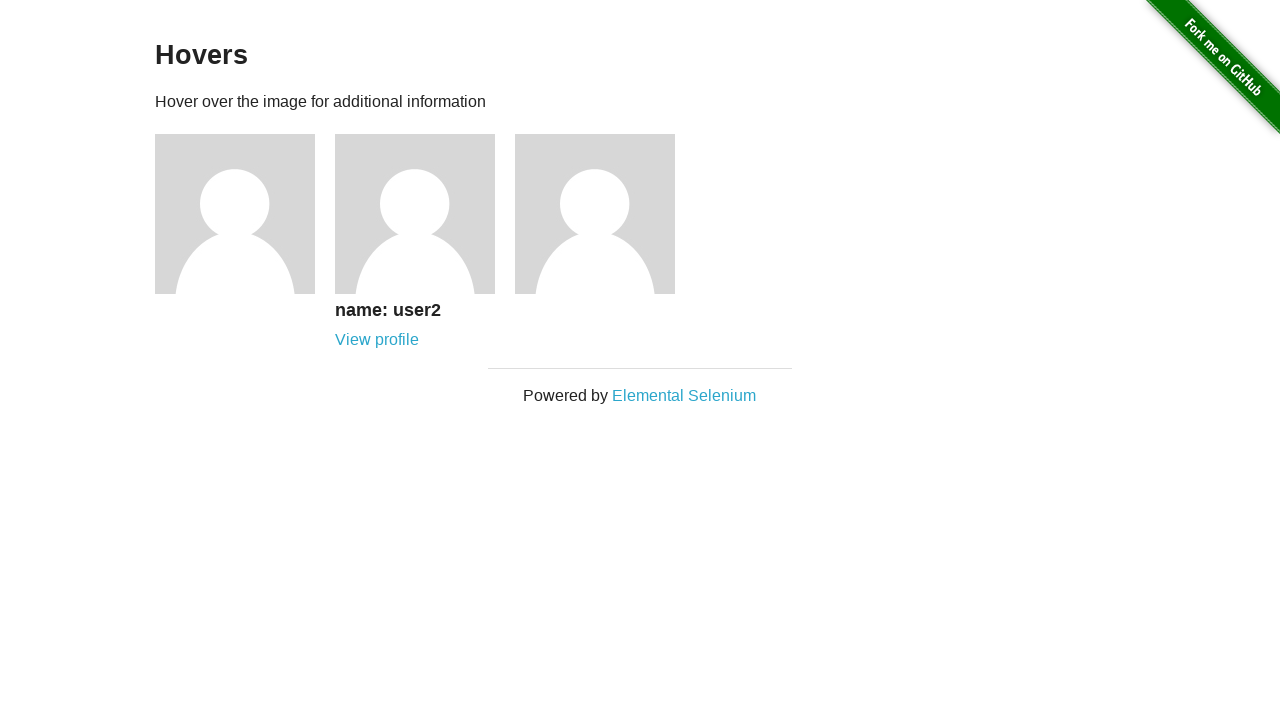

Hovered over first avatar image at (235, 214) on xpath=//img[contains(@src,'avatar-blank')] >> nth=0
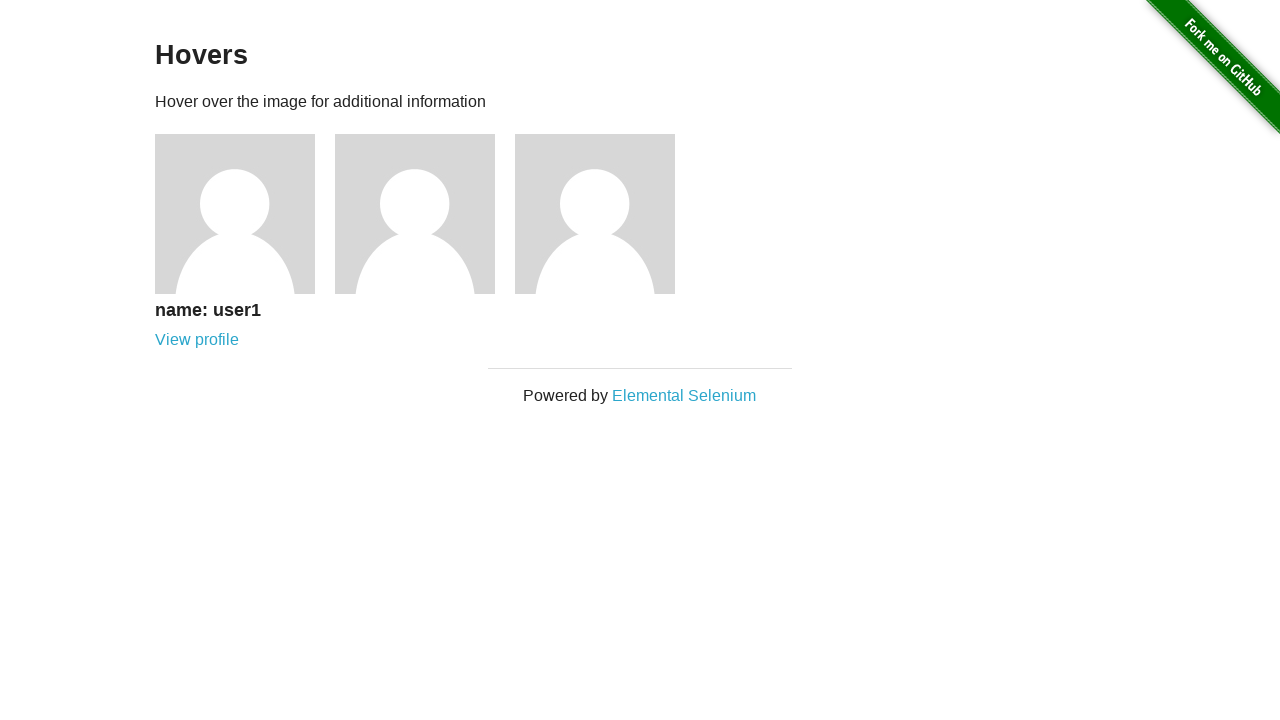

Clicked on user profile link at (197, 340) on xpath=//a[@href='/users/1']
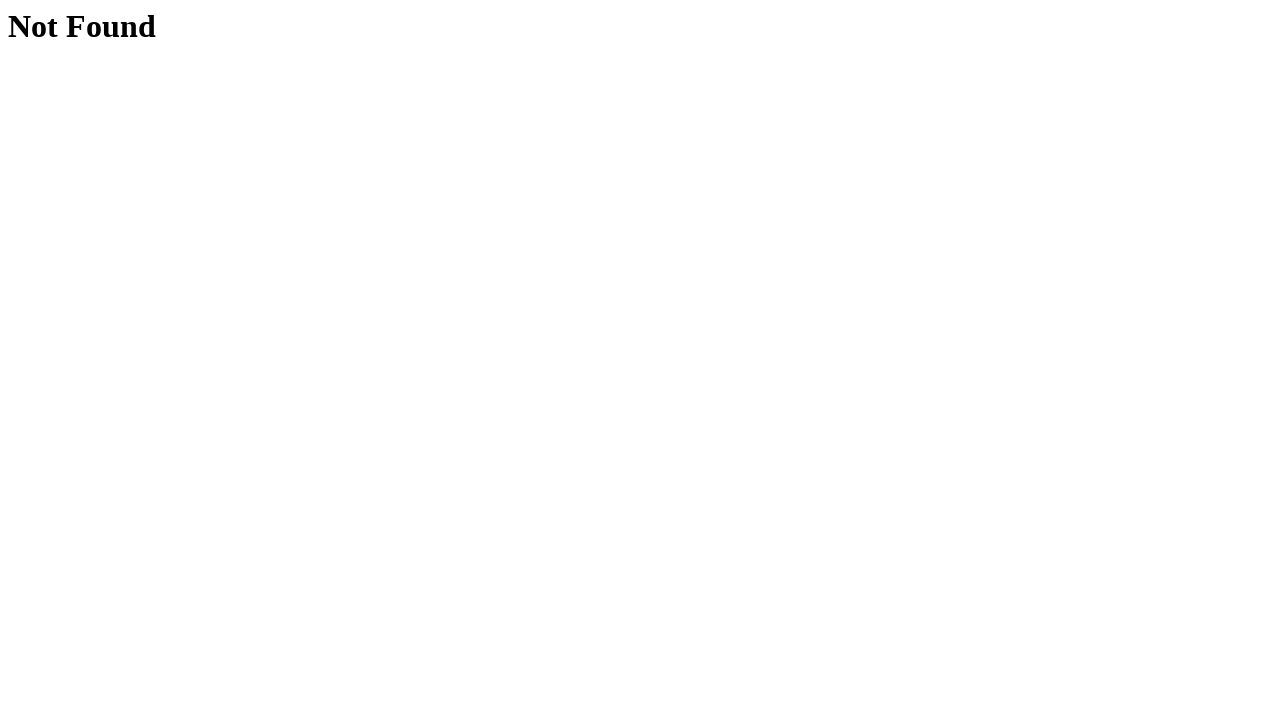

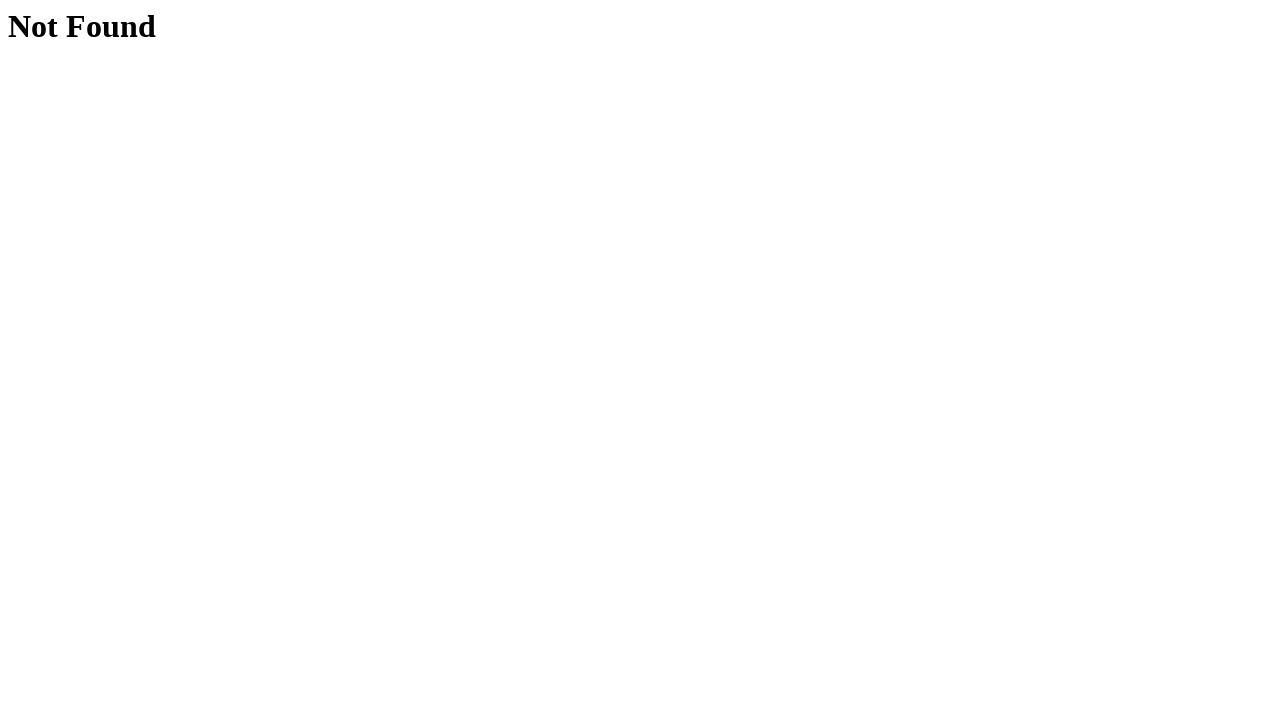